Tests clicking the 'no-content' link which triggers a 204 status code response

Starting URL: https://demoqa.com/links

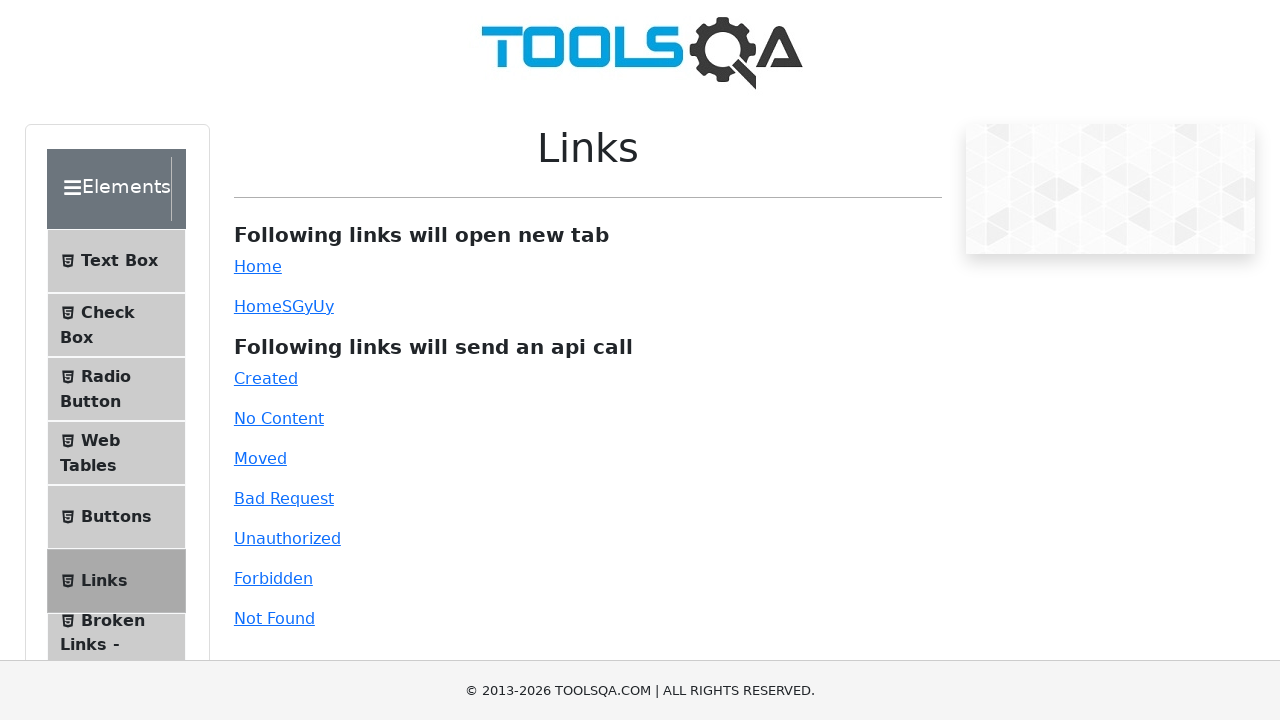

Clicked the 'no-content' link to trigger 204 status code response at (279, 418) on #no-content
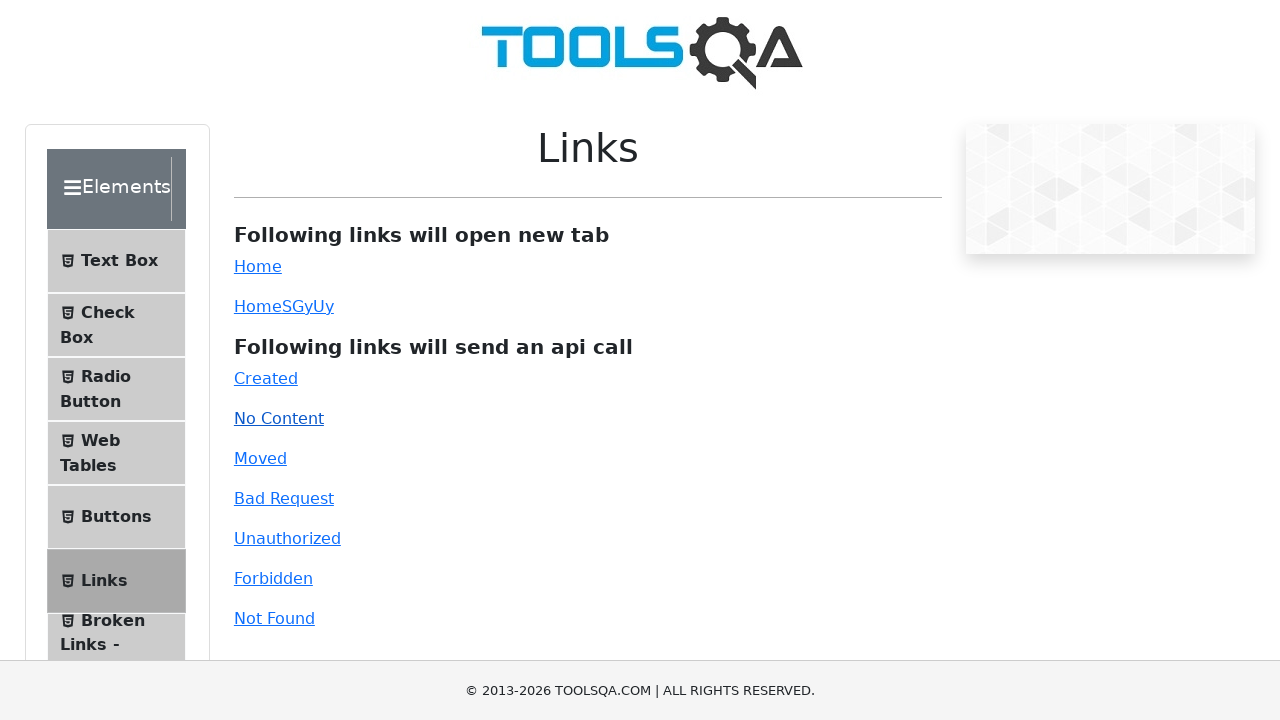

Response message appeared on page after clicking no-content link
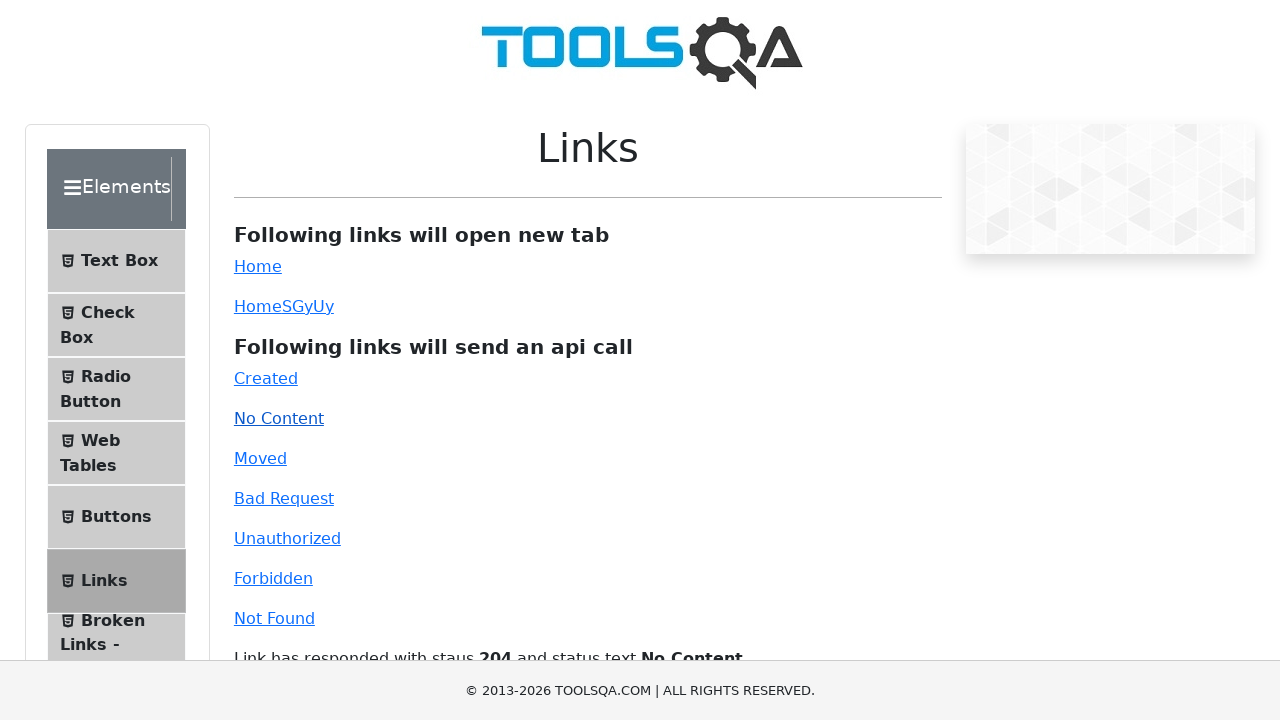

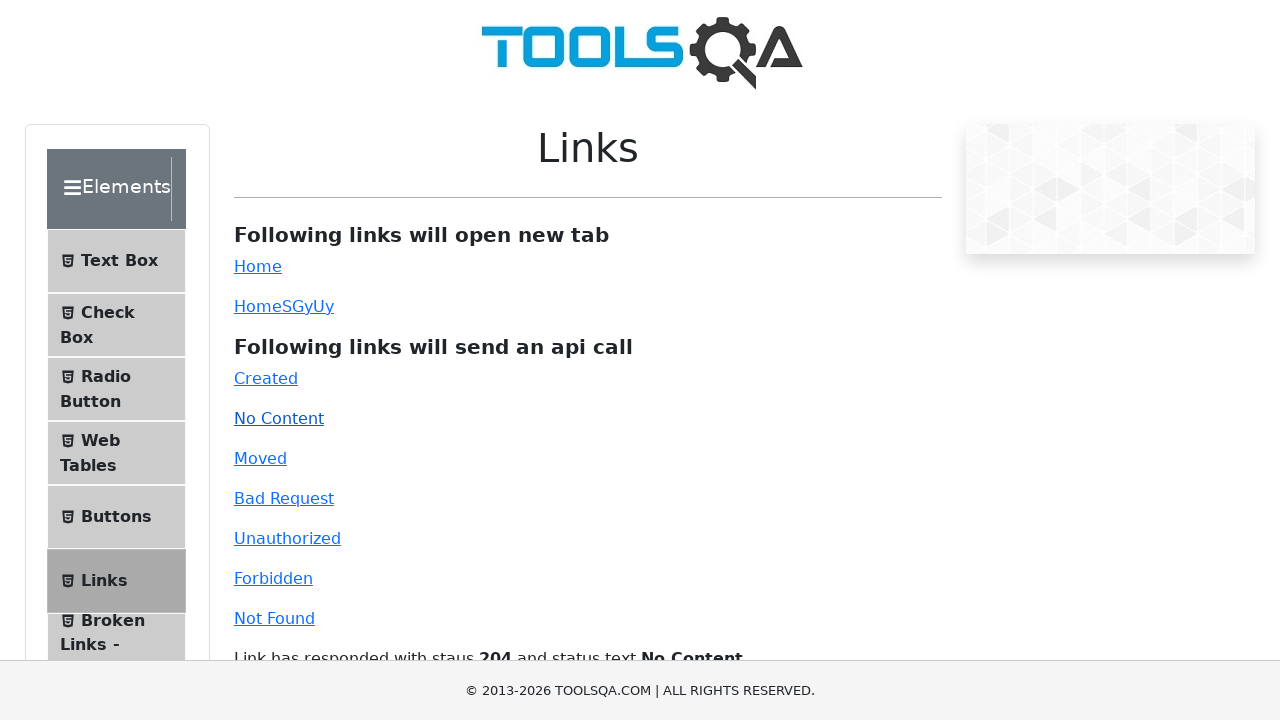